Tests confirm box handling by clicking a button that triggers a confirm dialog and dismissing it

Starting URL: https://atidcollege.co.il/Xamples/ex_switch_navigation.html

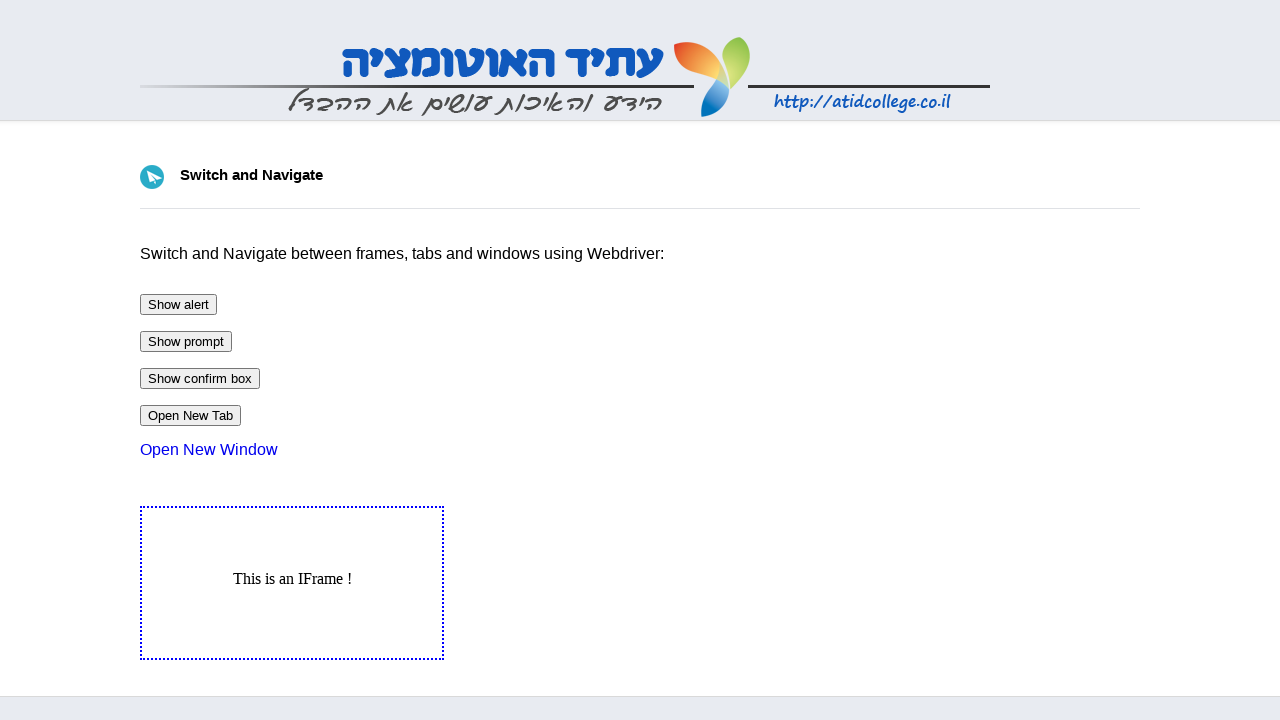

Set up dialog handler to dismiss confirm boxes
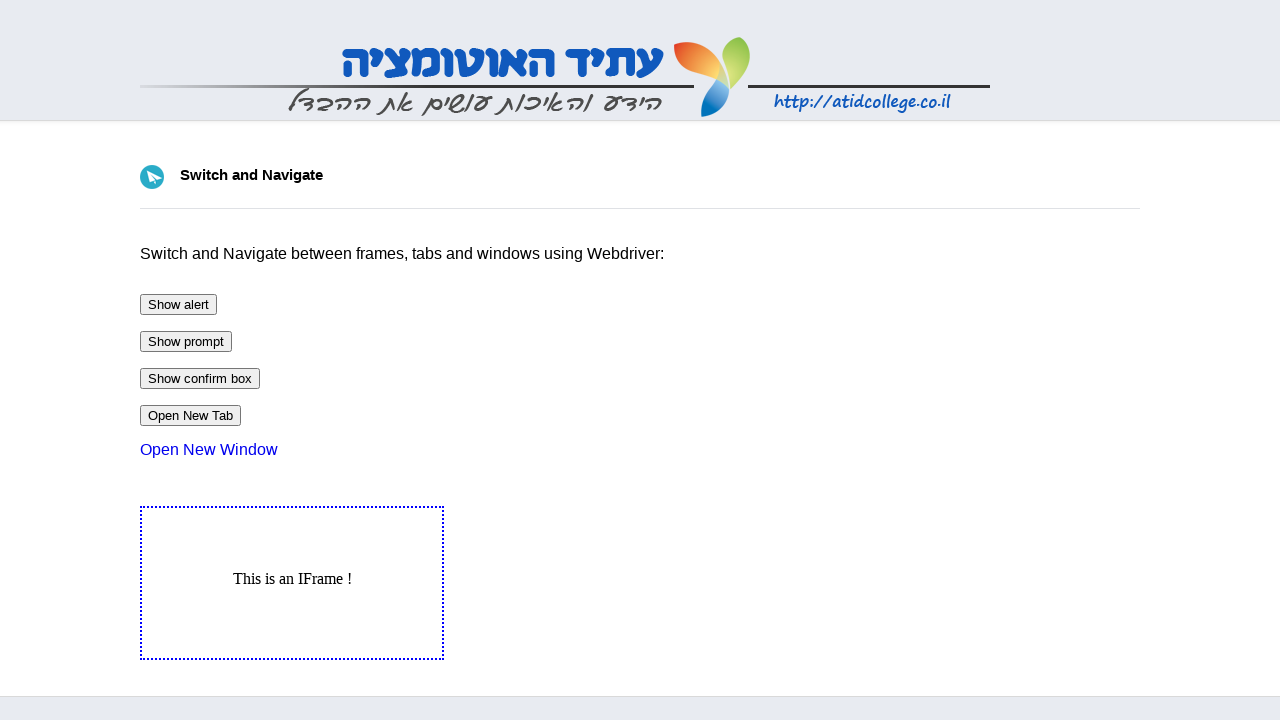

Clicked button to trigger confirm dialog at (200, 378) on #btnConfirm
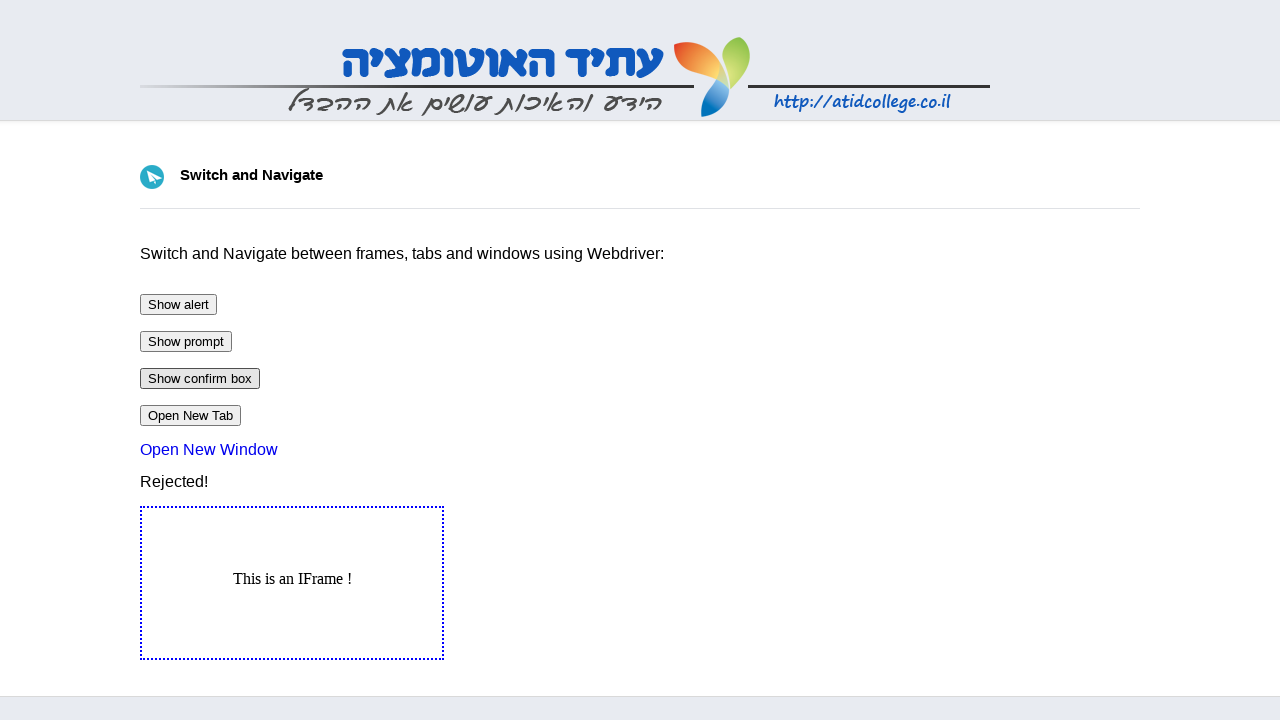

Confirm box was dismissed and output updated
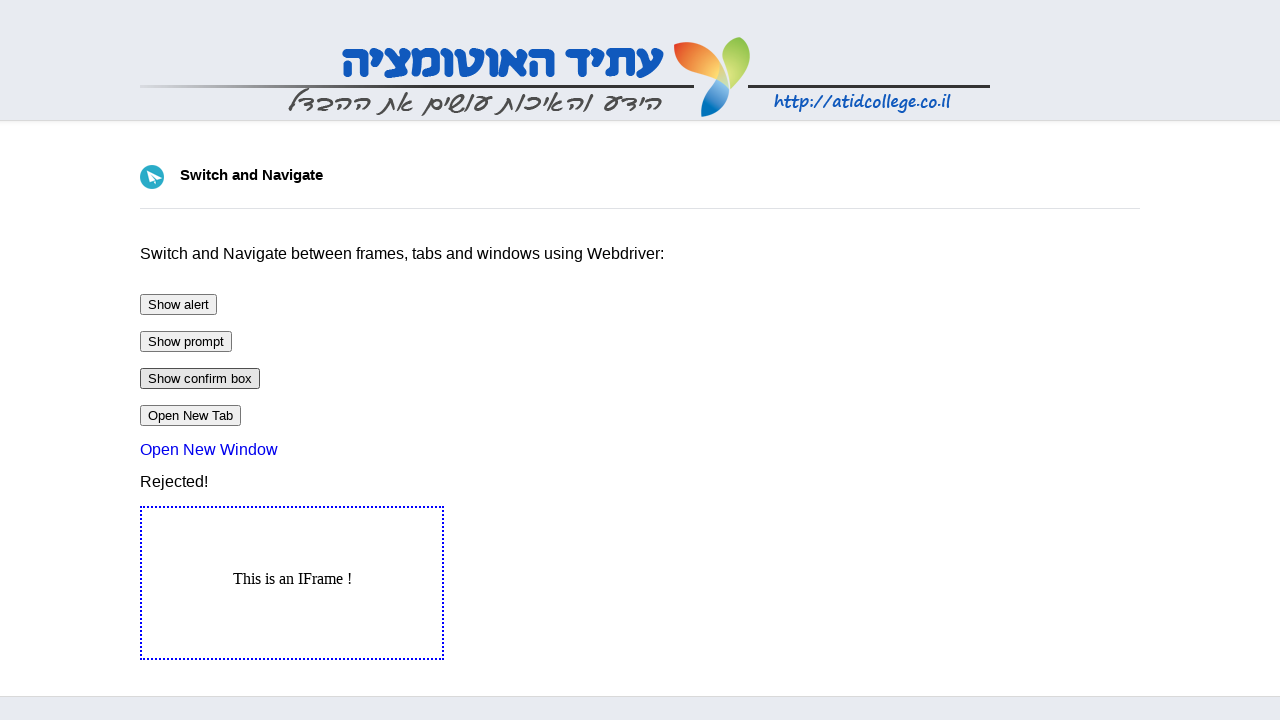

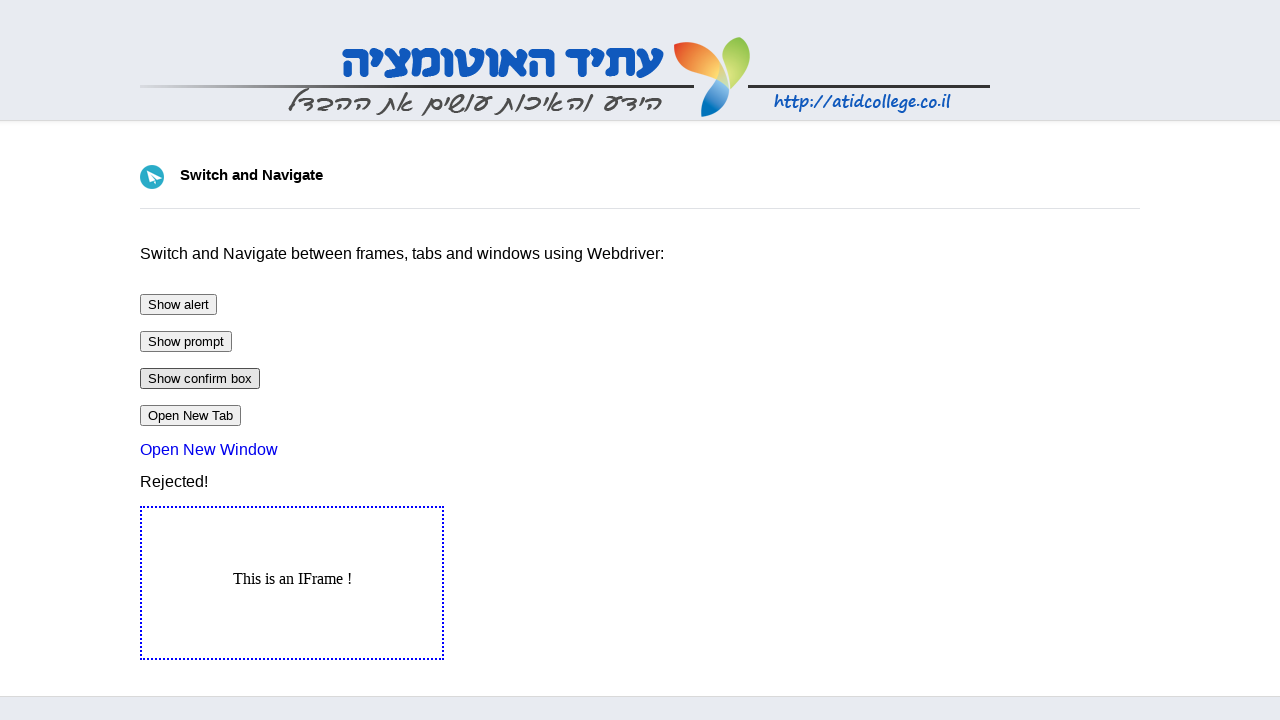